Performs drag and drop operation by dragging an element to a target within an iframe

Starting URL: https://jqueryui.com/droppable/

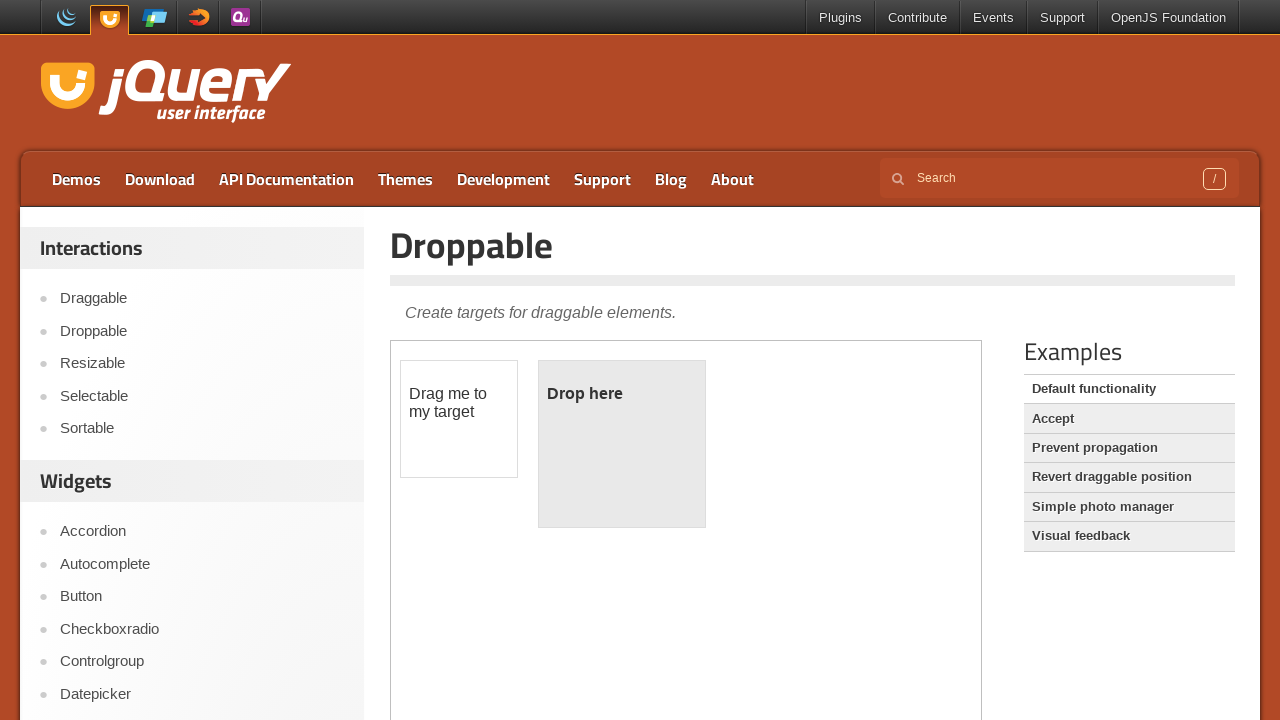

Located the demo iframe
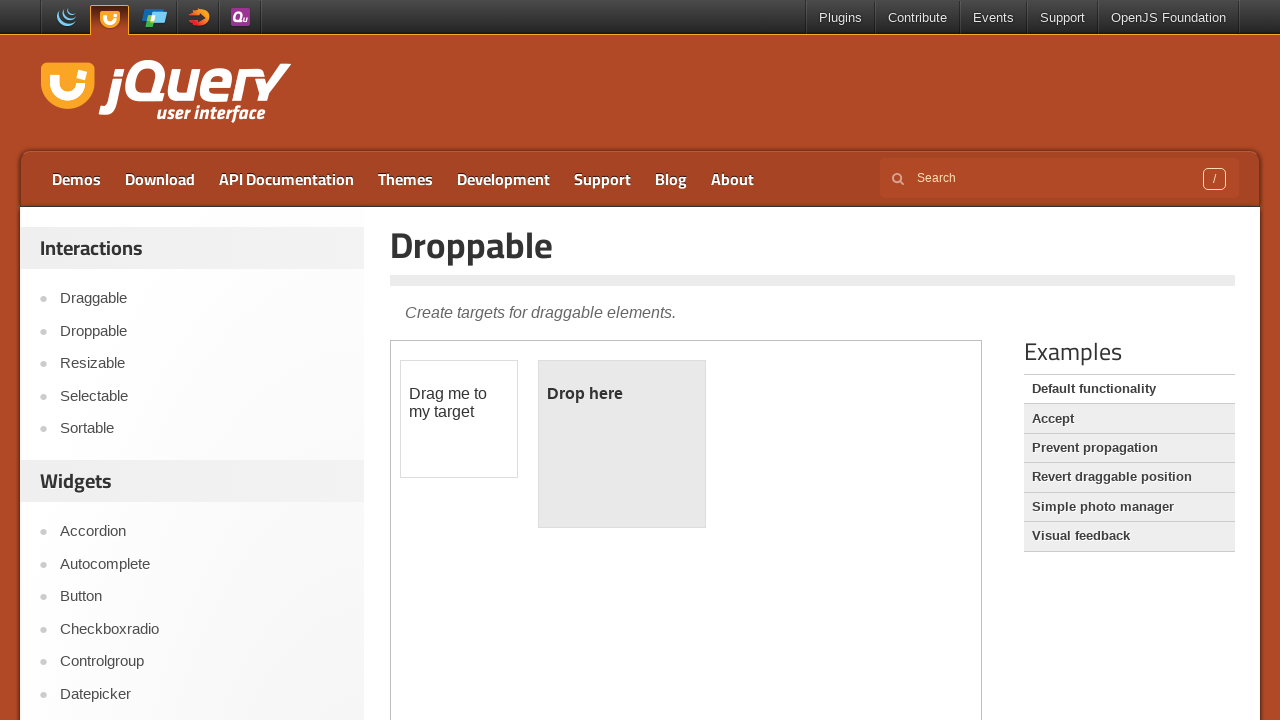

Dragged the draggable element to the droppable target at (622, 444)
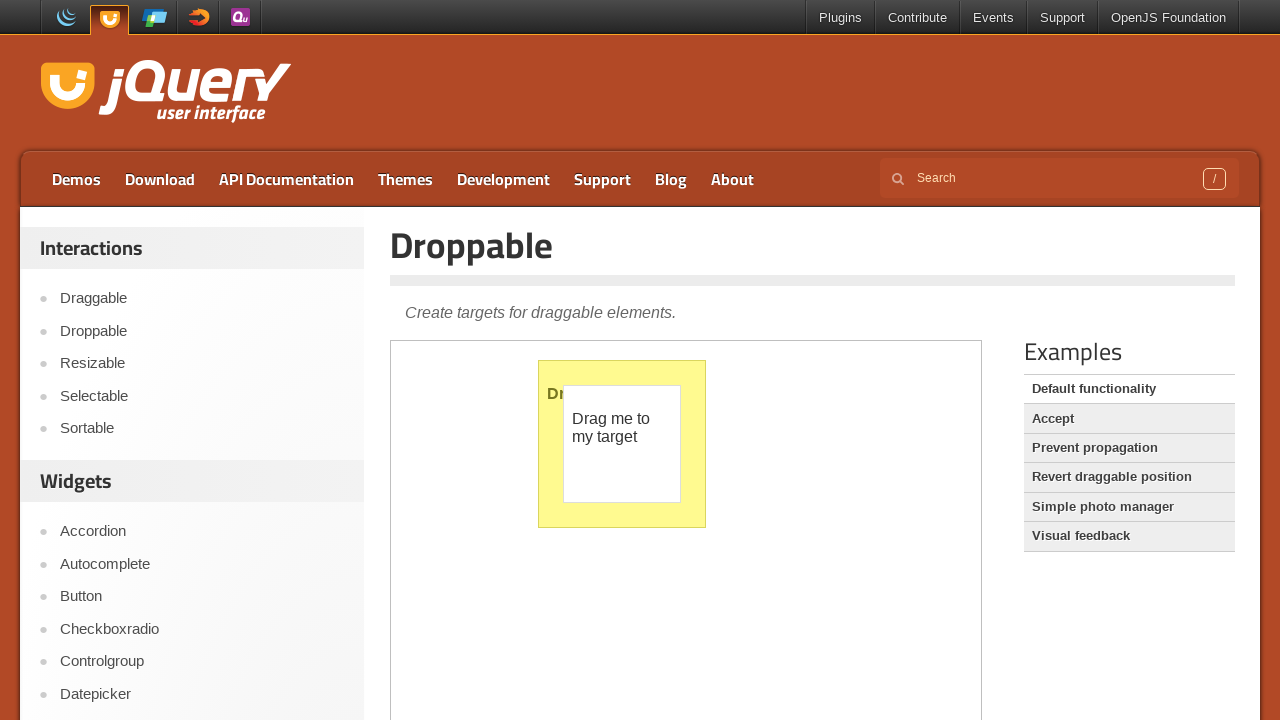

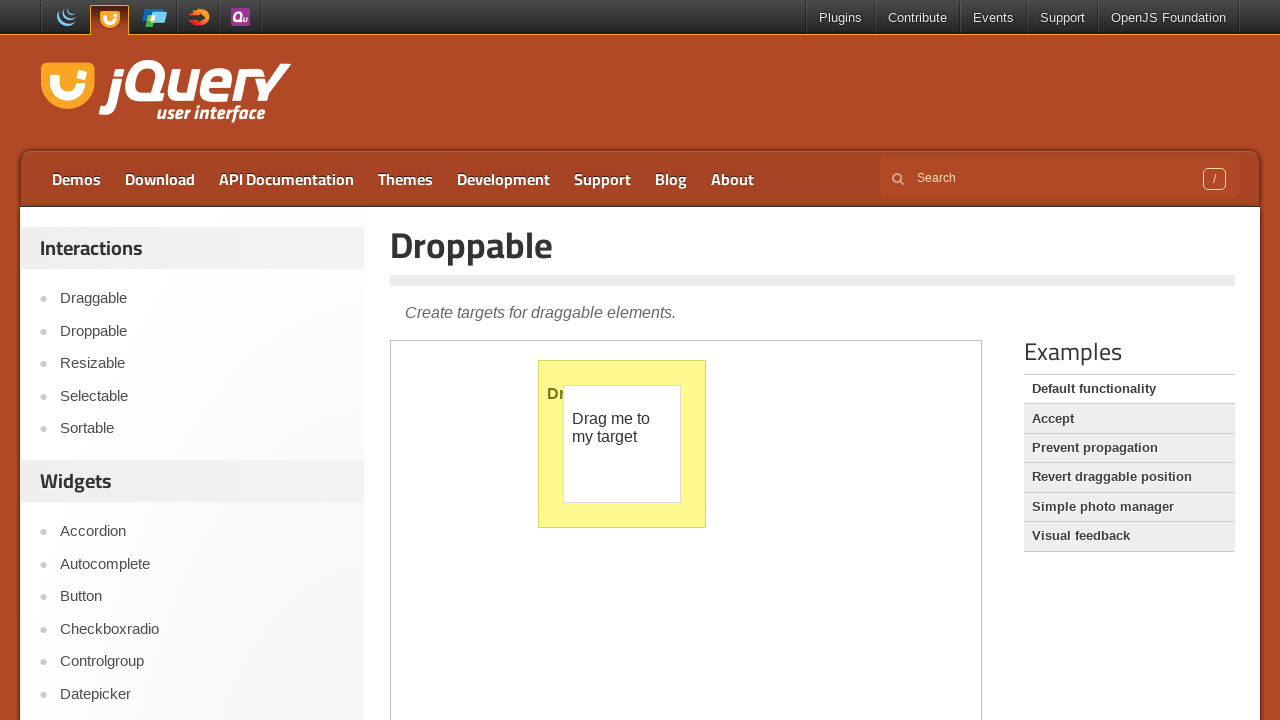